Tests text input functionality by entering text into a field and clicking a button to update its label

Starting URL: http://uitestingplayground.com/textinput

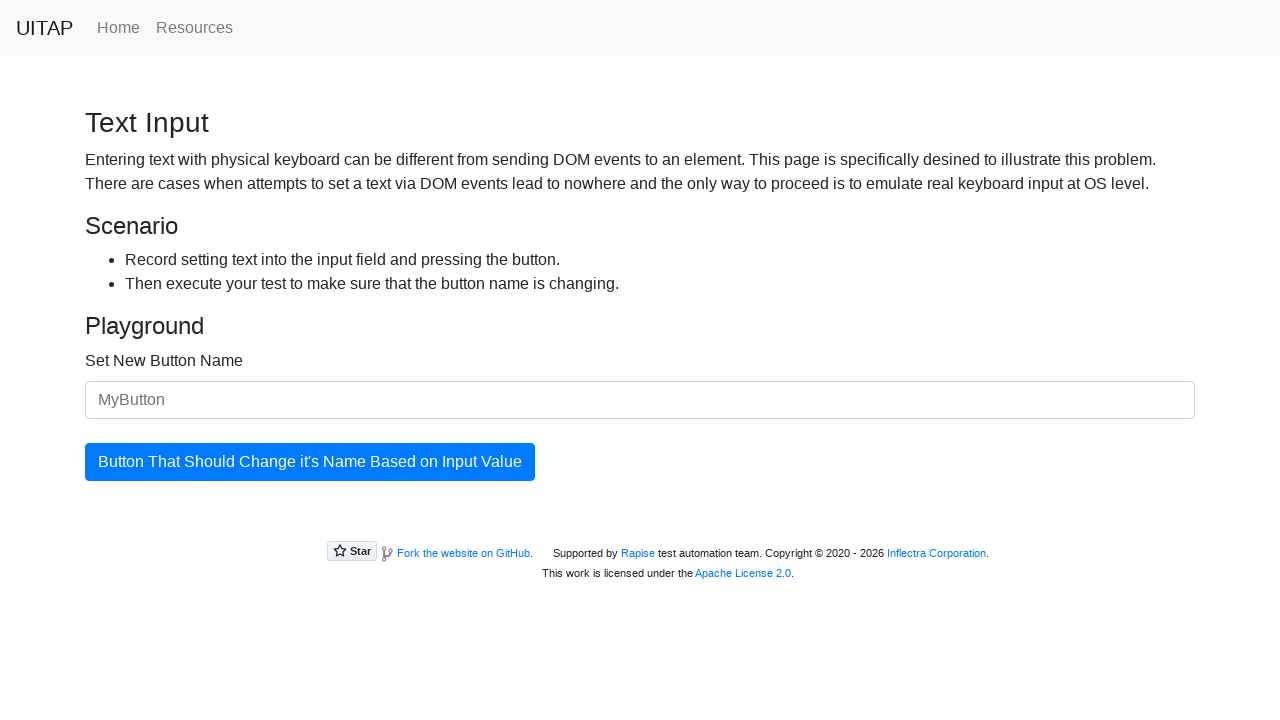

Filled text input field with 'SkyPro' on #newButtonName
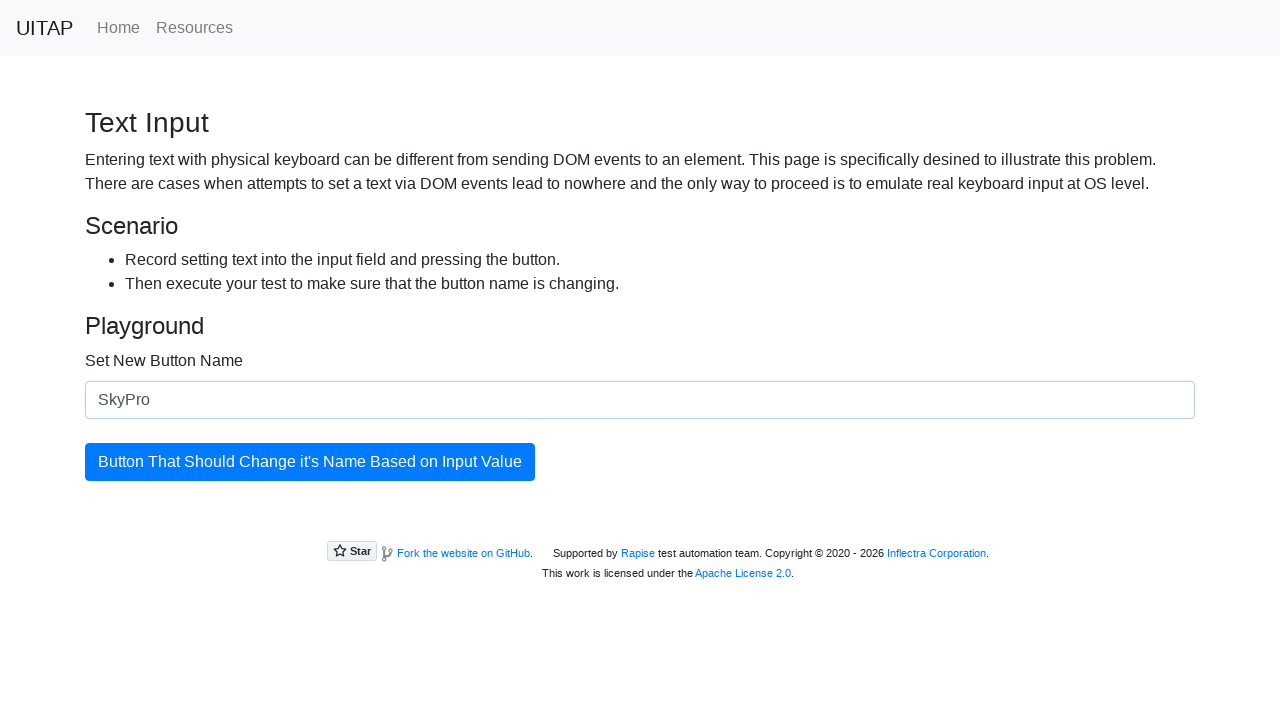

Clicked the update button to apply new label at (310, 462) on #updatingButton
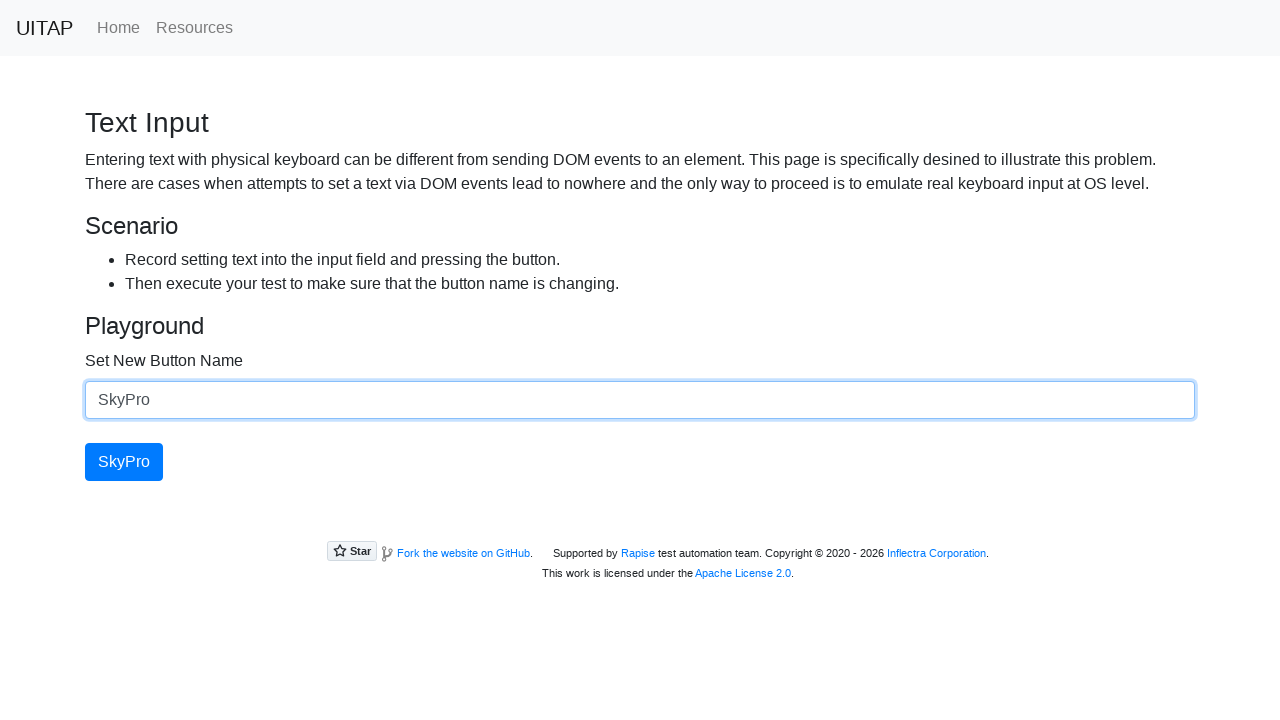

Retrieved updated button text: SkyPro
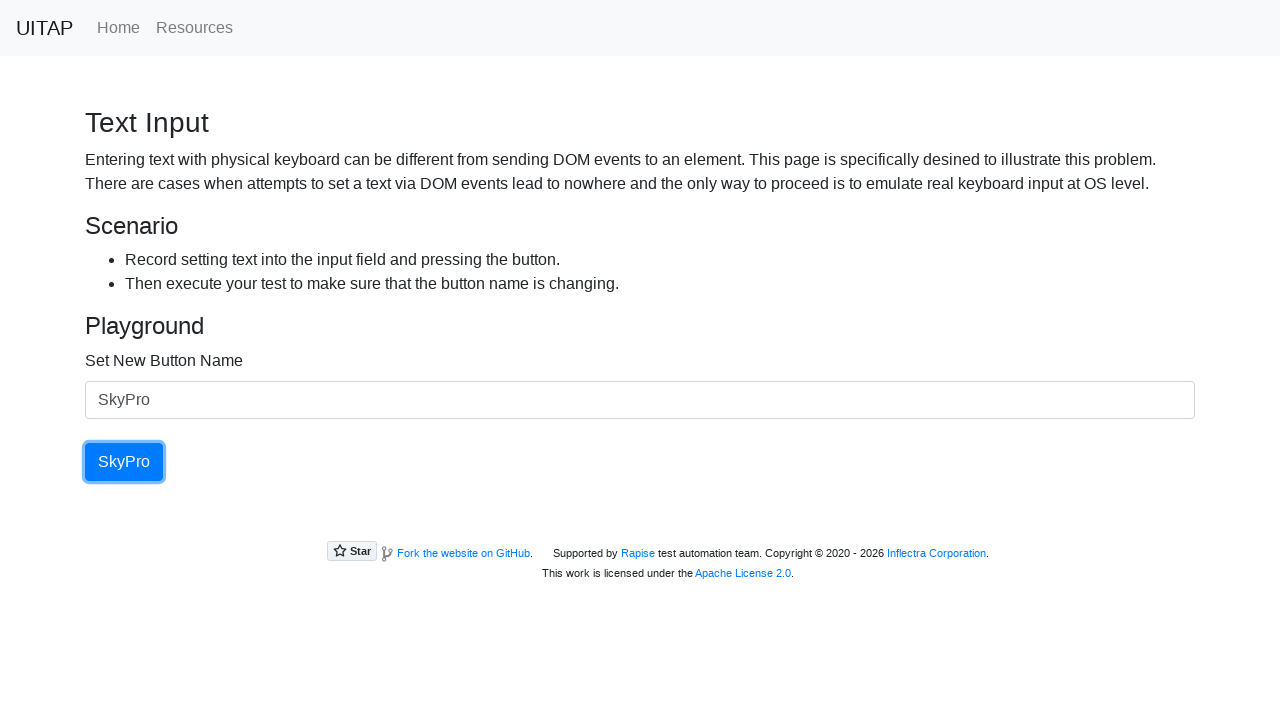

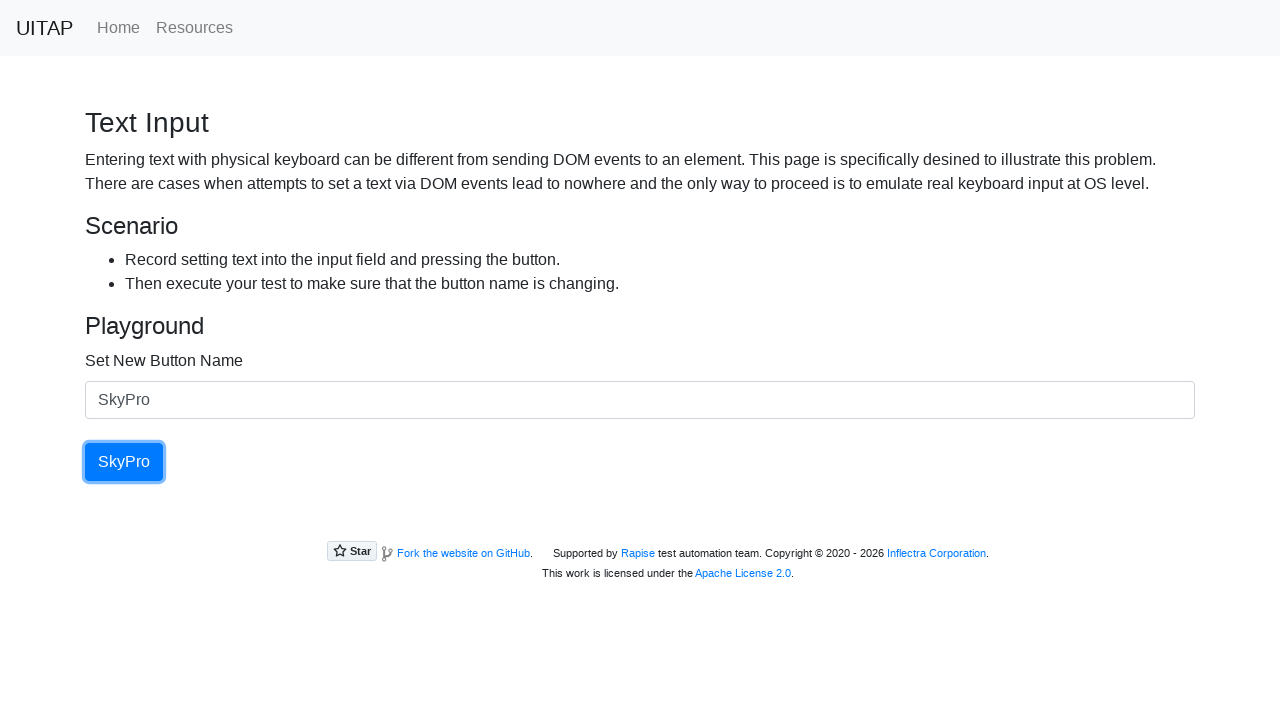